Tests slider functionality by clicking and holding the range slider element, then dragging it horizontally by 10 pixels offset using action chains.

Starting URL: https://demoqa.com/slider

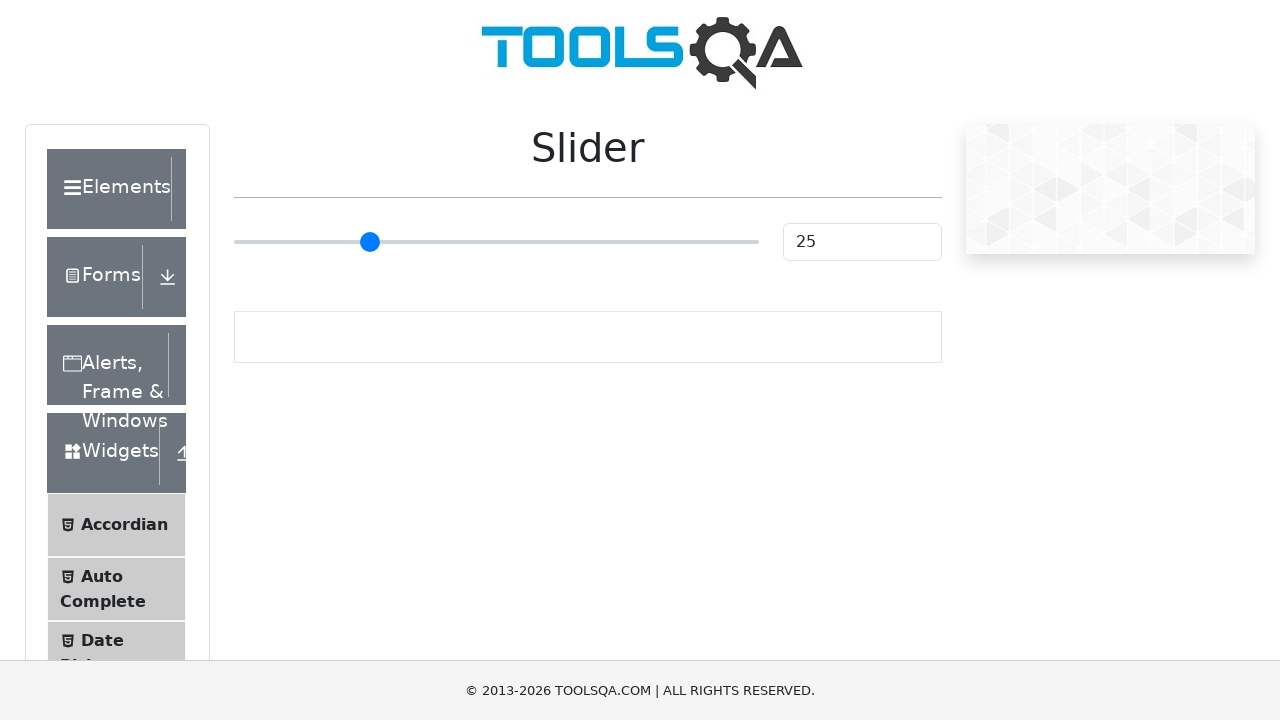

Range slider element is visible and ready
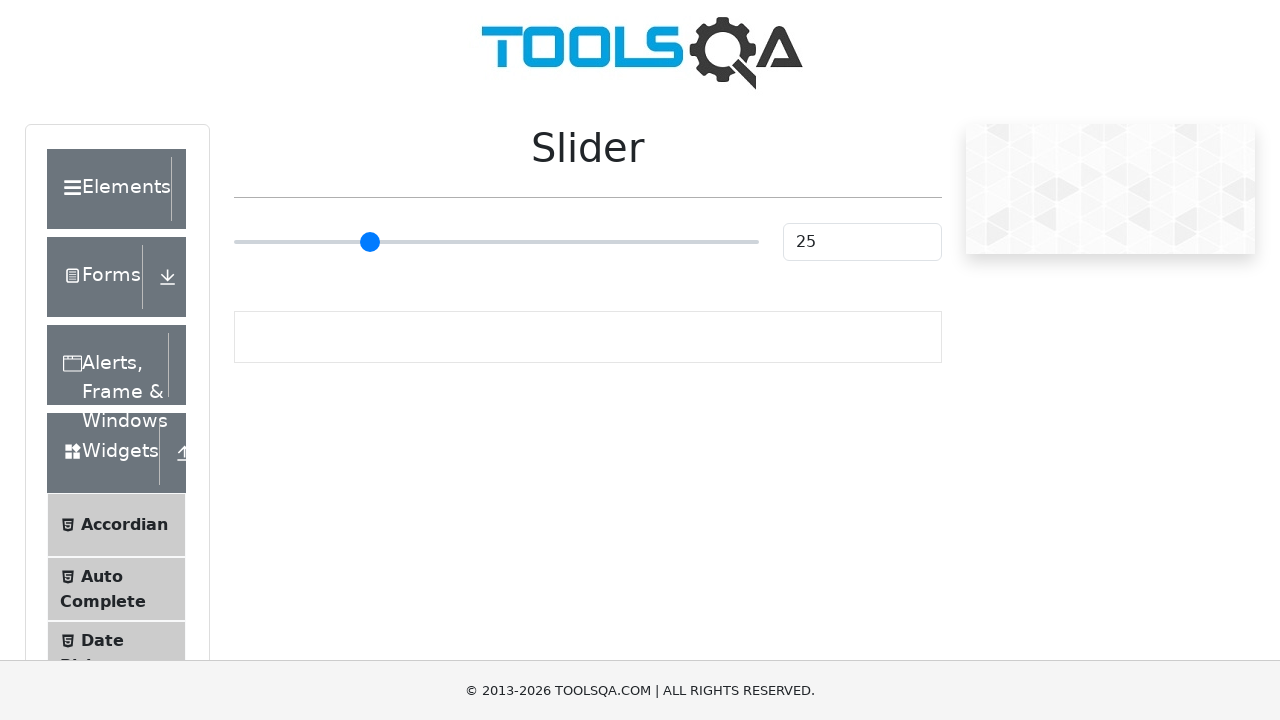

Retrieved slider bounding box for drag operation
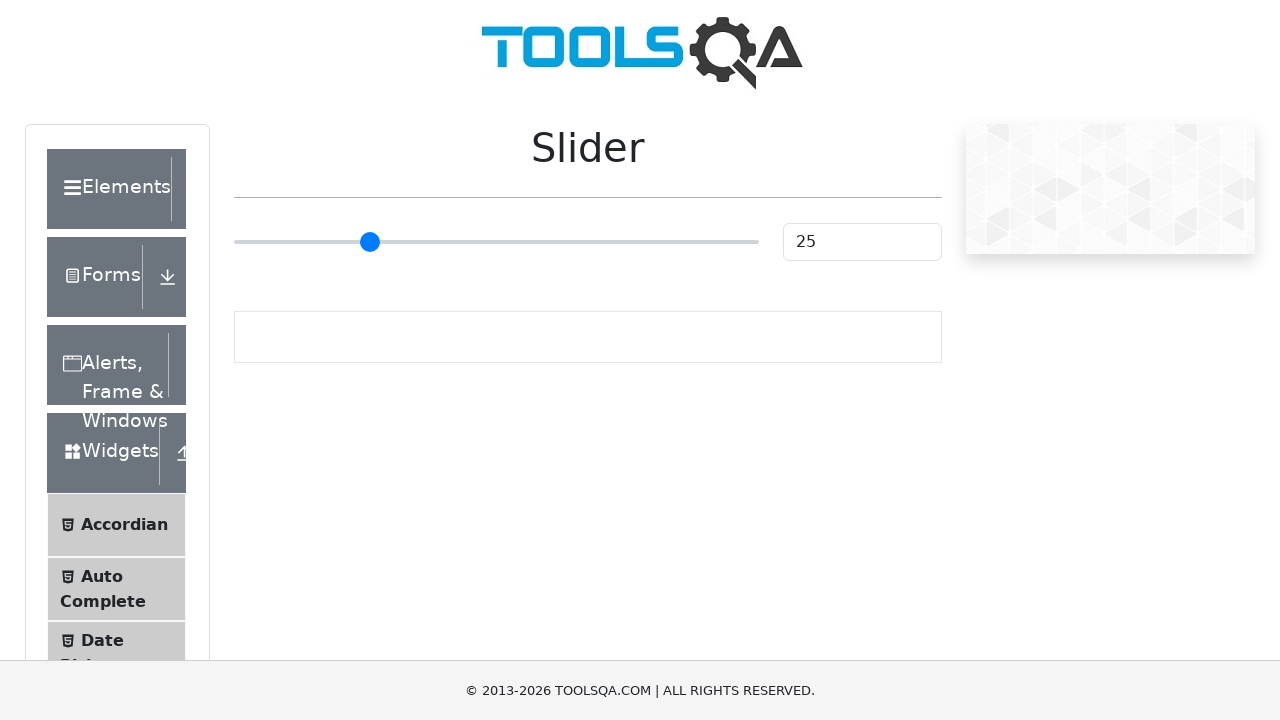

Moved mouse to center of slider element at (496, 242)
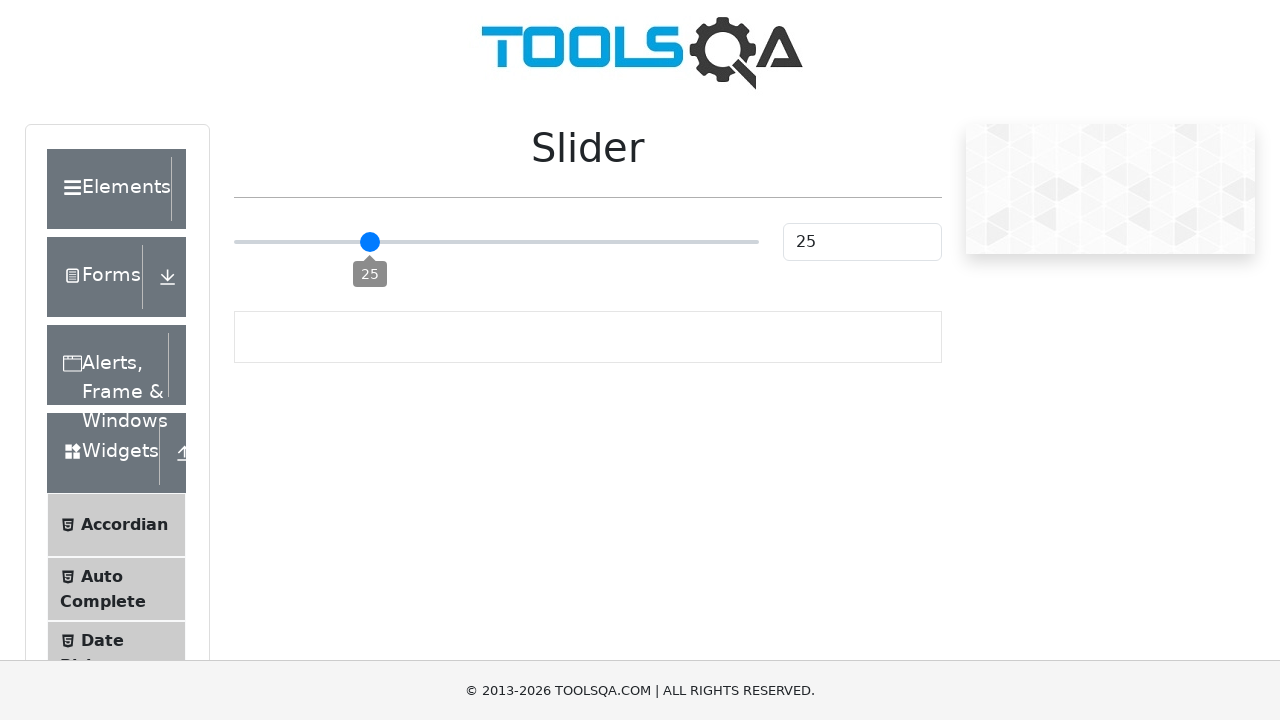

Pressed mouse button down on slider at (496, 242)
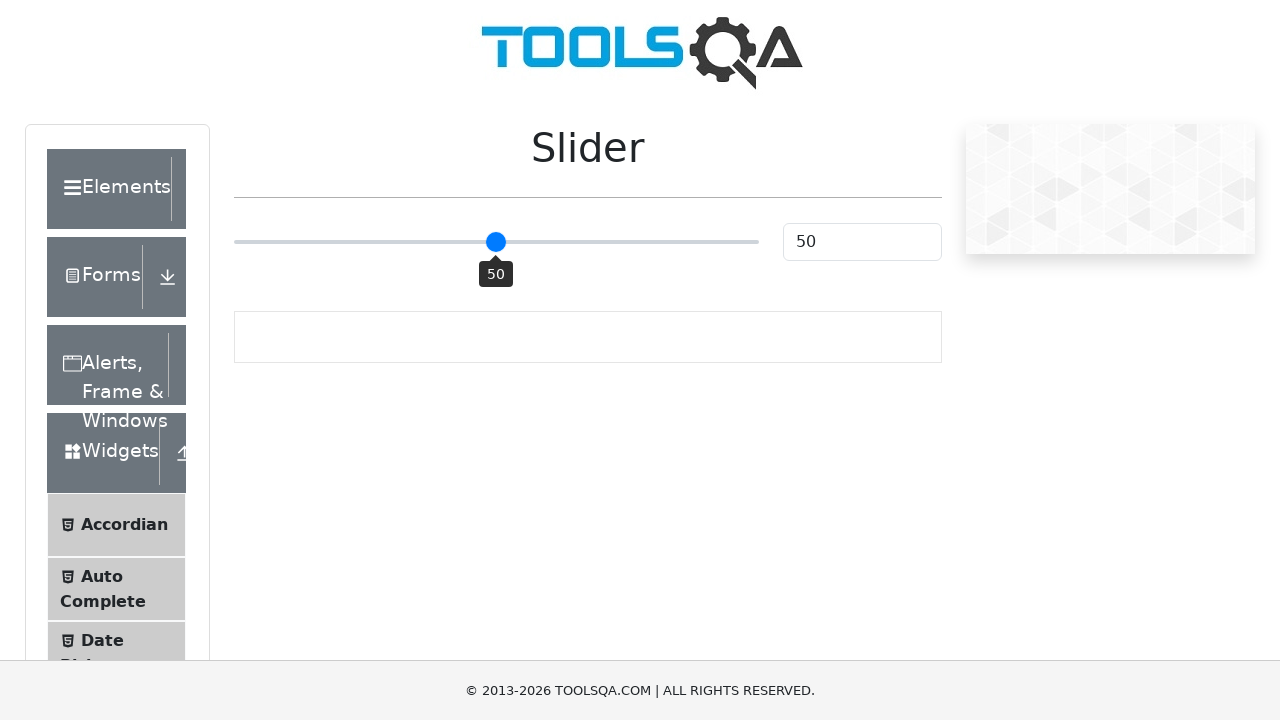

Dragged slider horizontally by 10 pixels to the right at (506, 242)
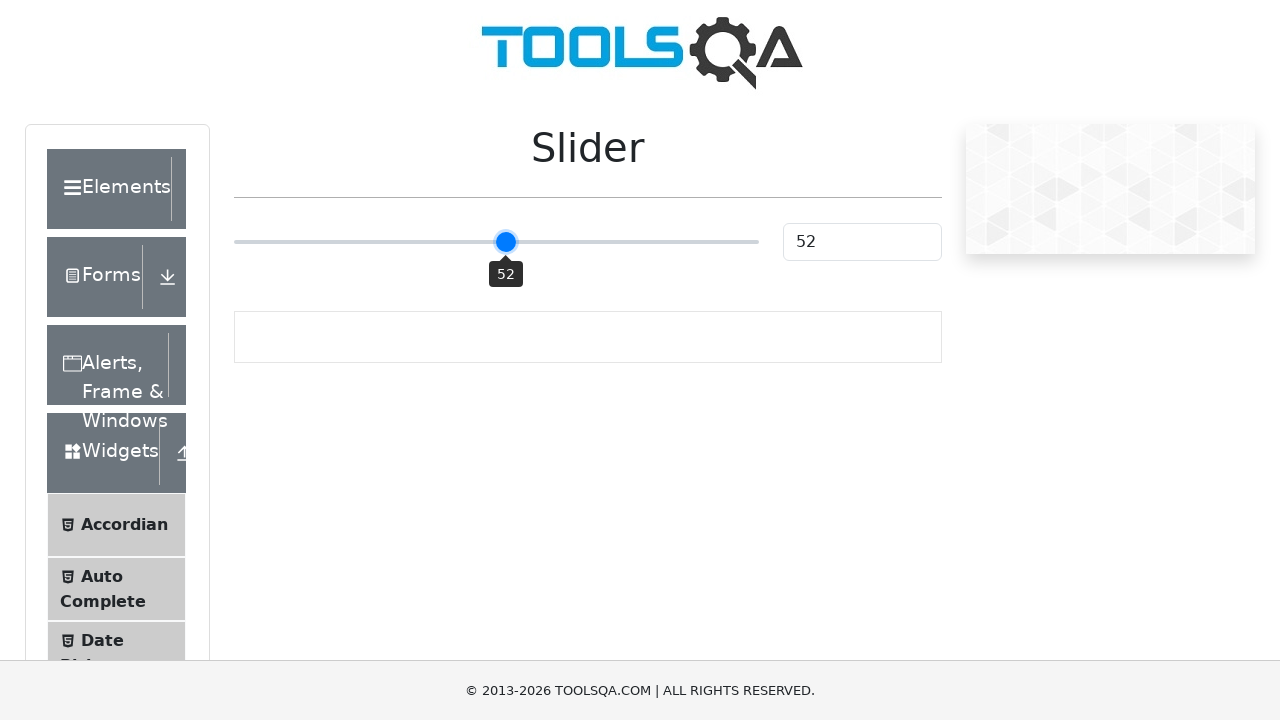

Released mouse button to complete slider drag at (506, 242)
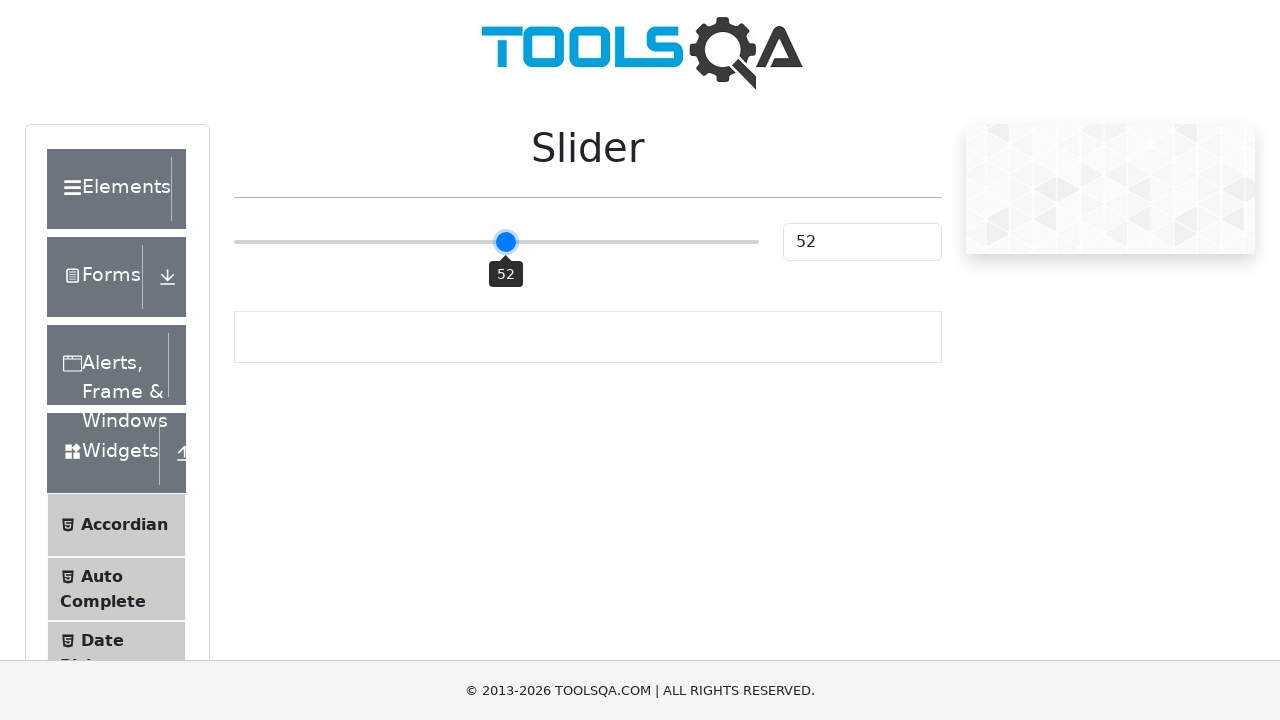

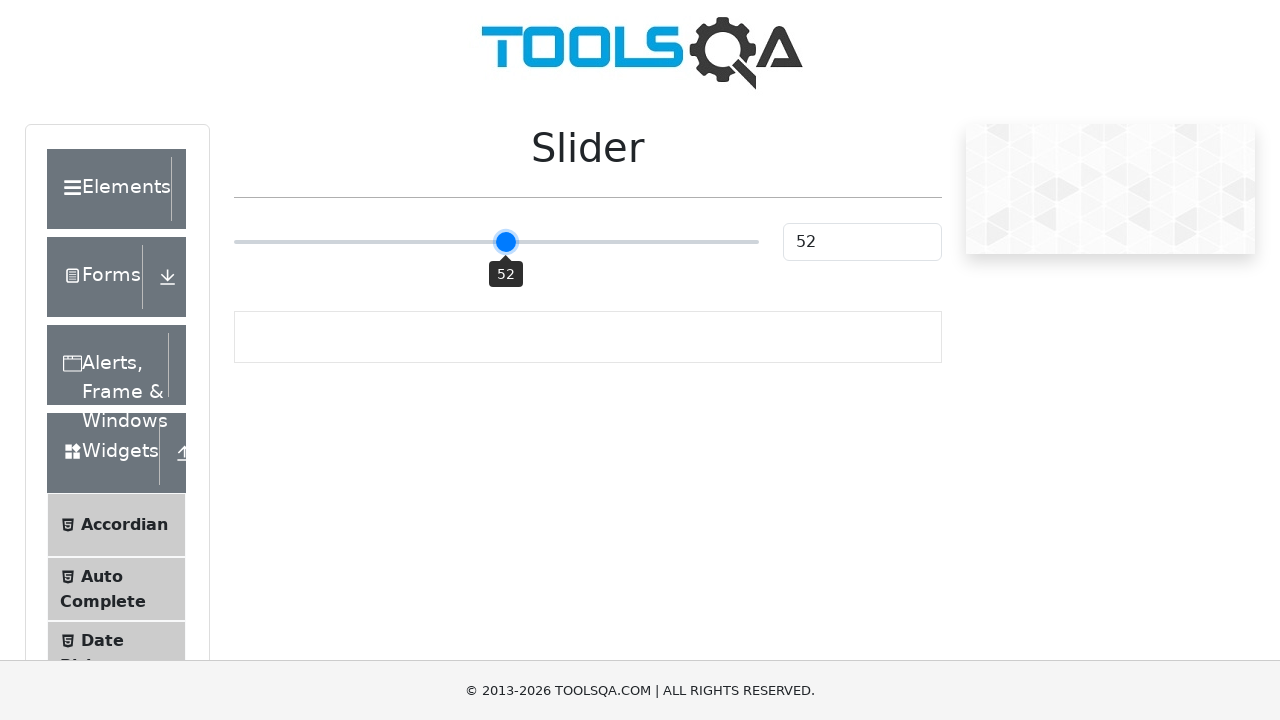